Tests floating menu by scrolling to footer and verifying menu remains visible

Starting URL: https://the-internet.herokuapp.com

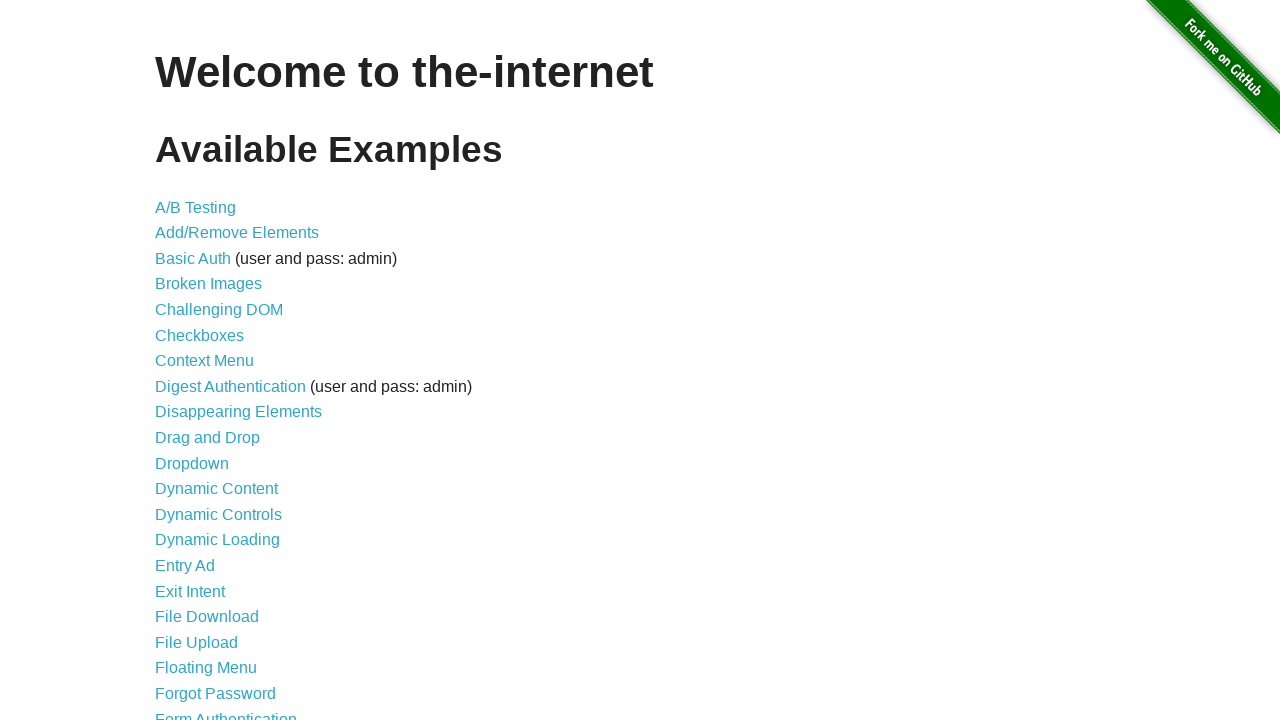

Clicked on Floating Menu link at (206, 668) on internal:role=link[name="Floating Menu"i]
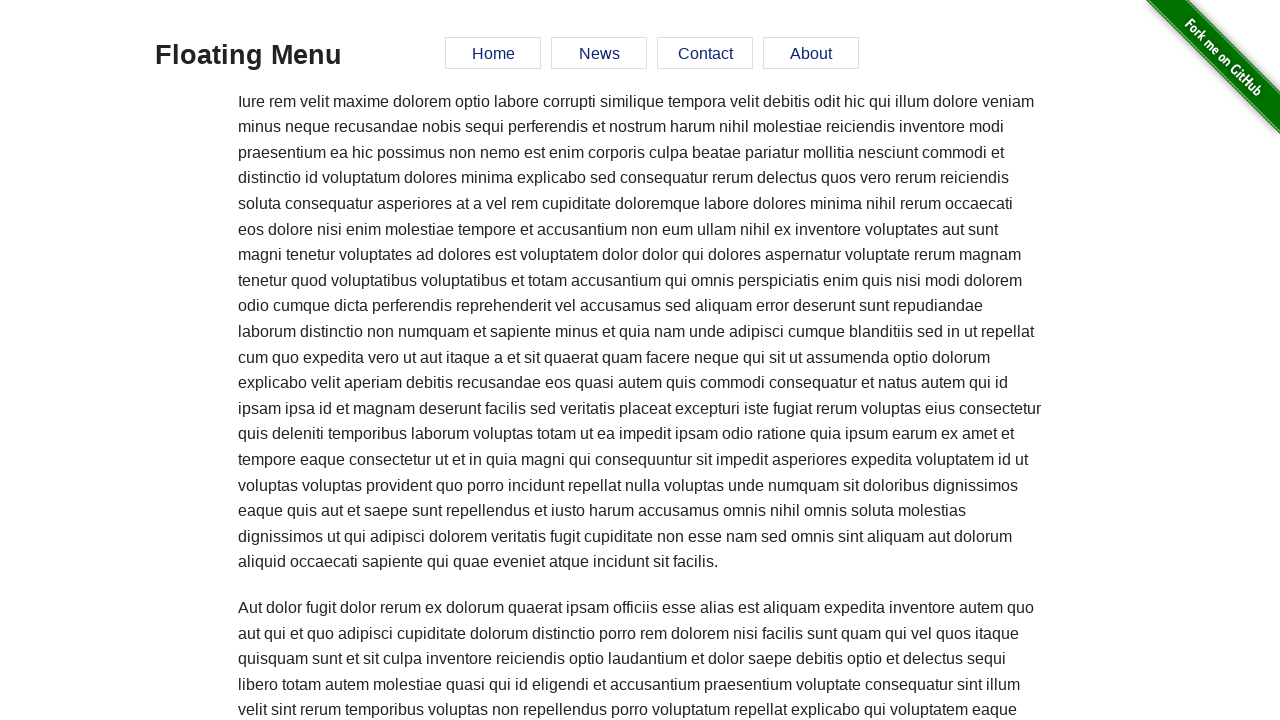

Waited 1500ms for page to settle
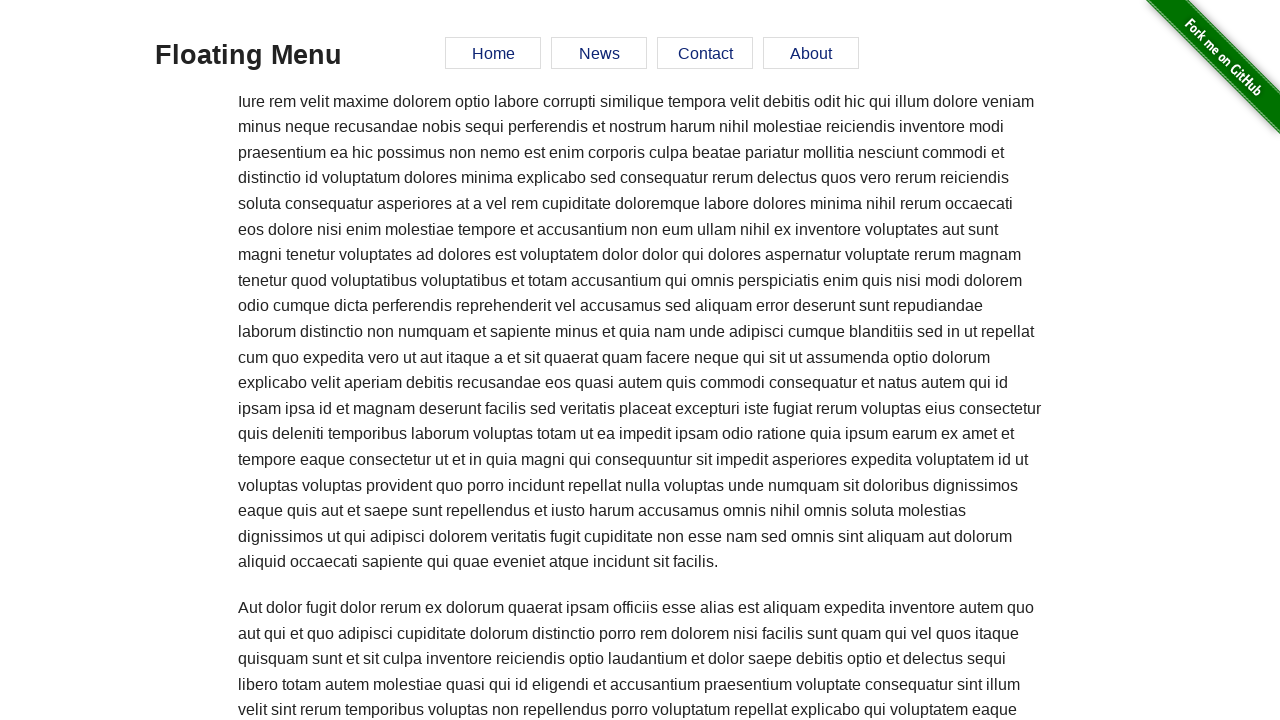

Scrolled to page footer
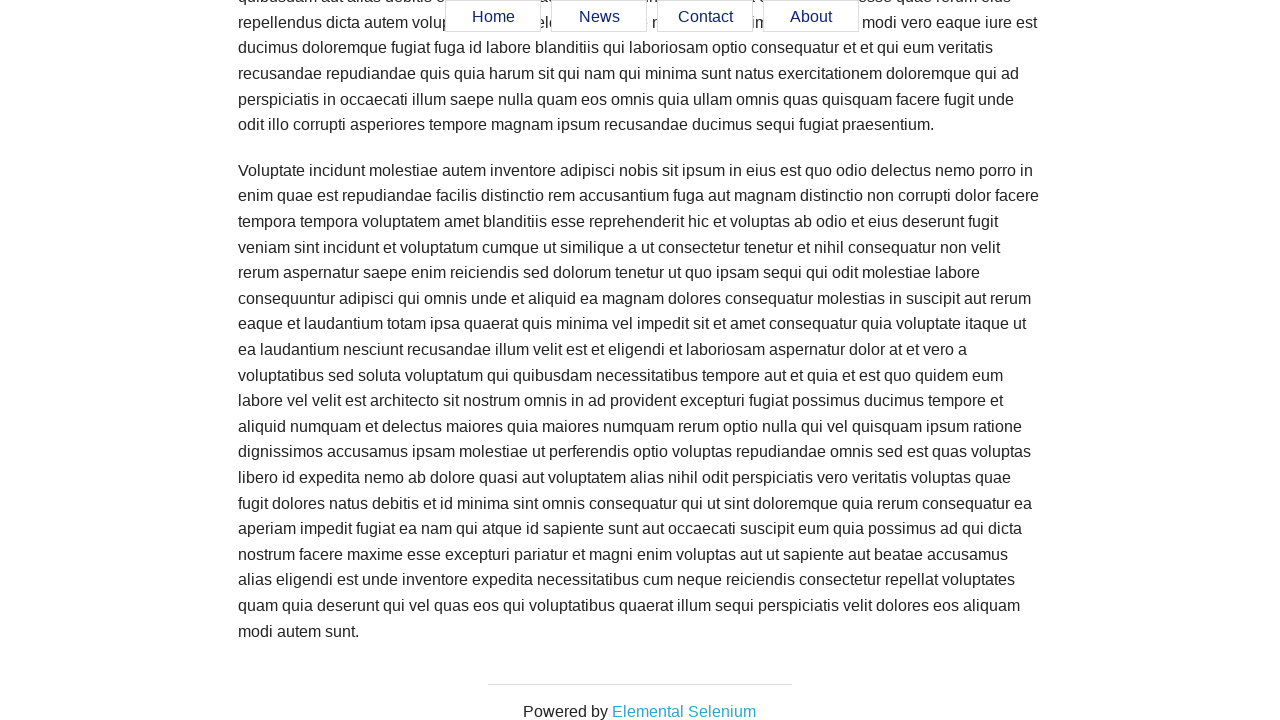

Verified floating menu remains visible after scrolling to footer
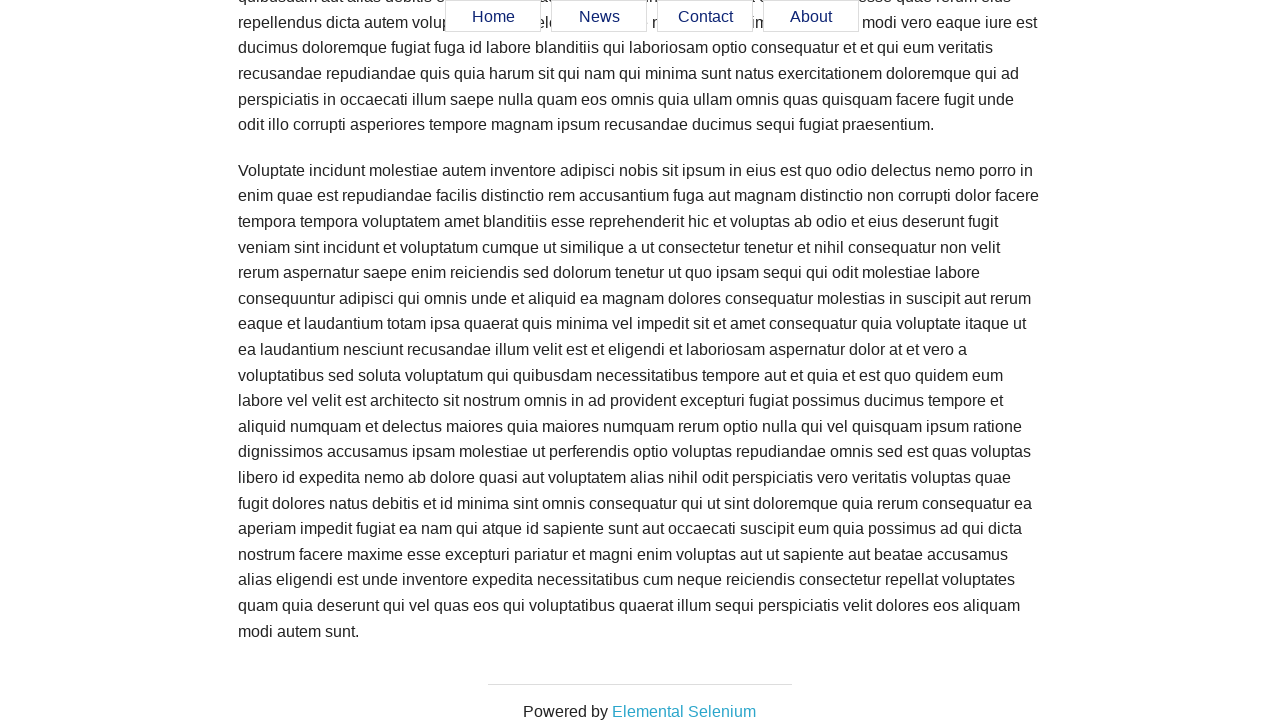

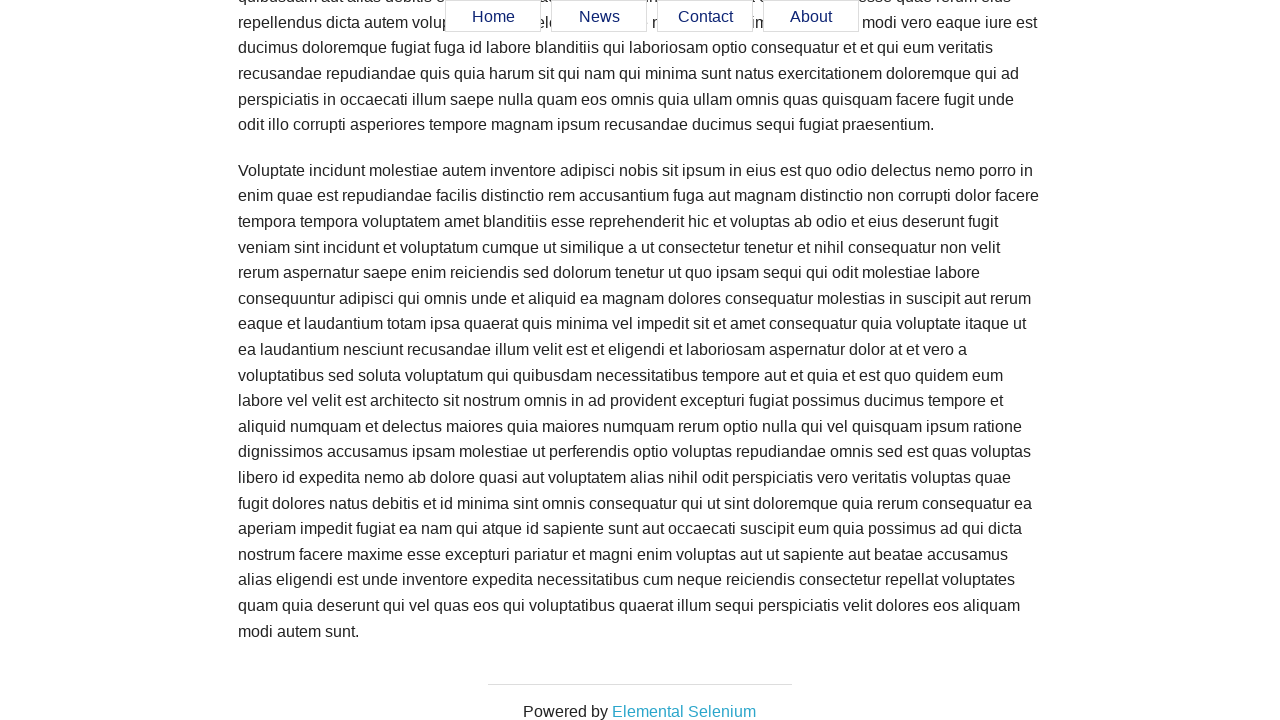